Tests login with invalid credentials and verifies error message is displayed

Starting URL: https://www.saucedemo.com/

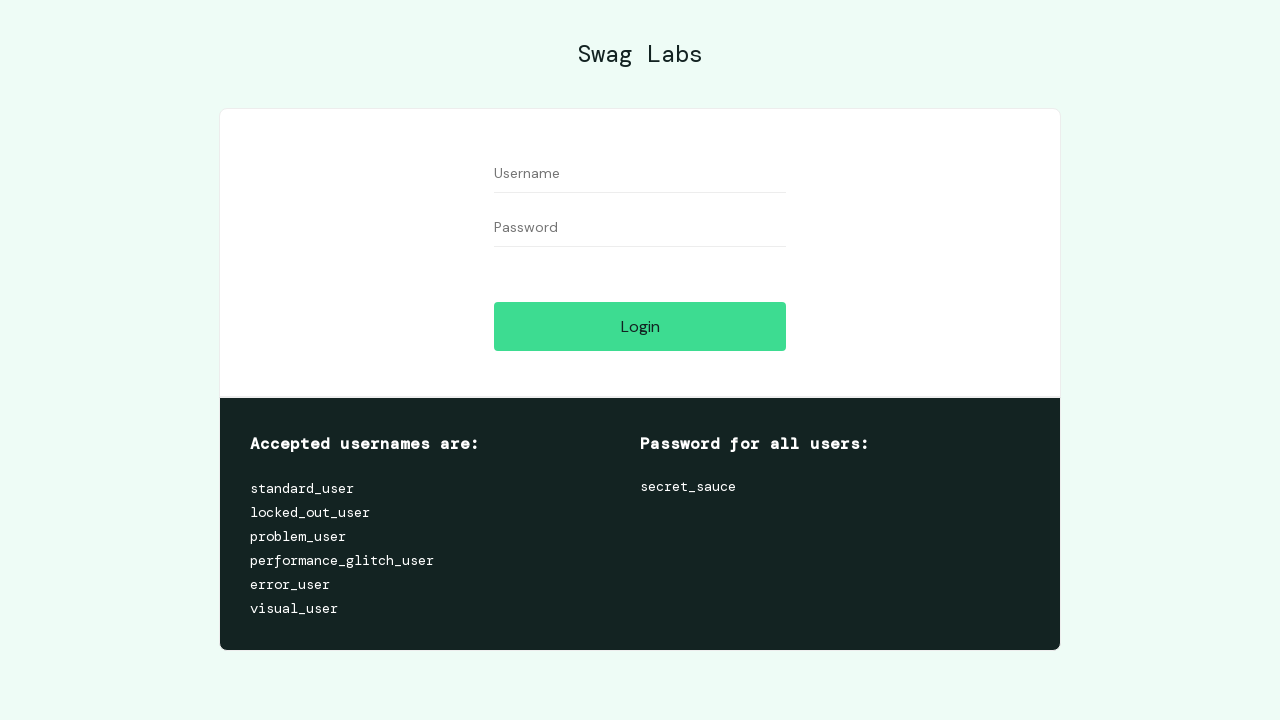

Filled username field with 'invalid_user' on #user-name
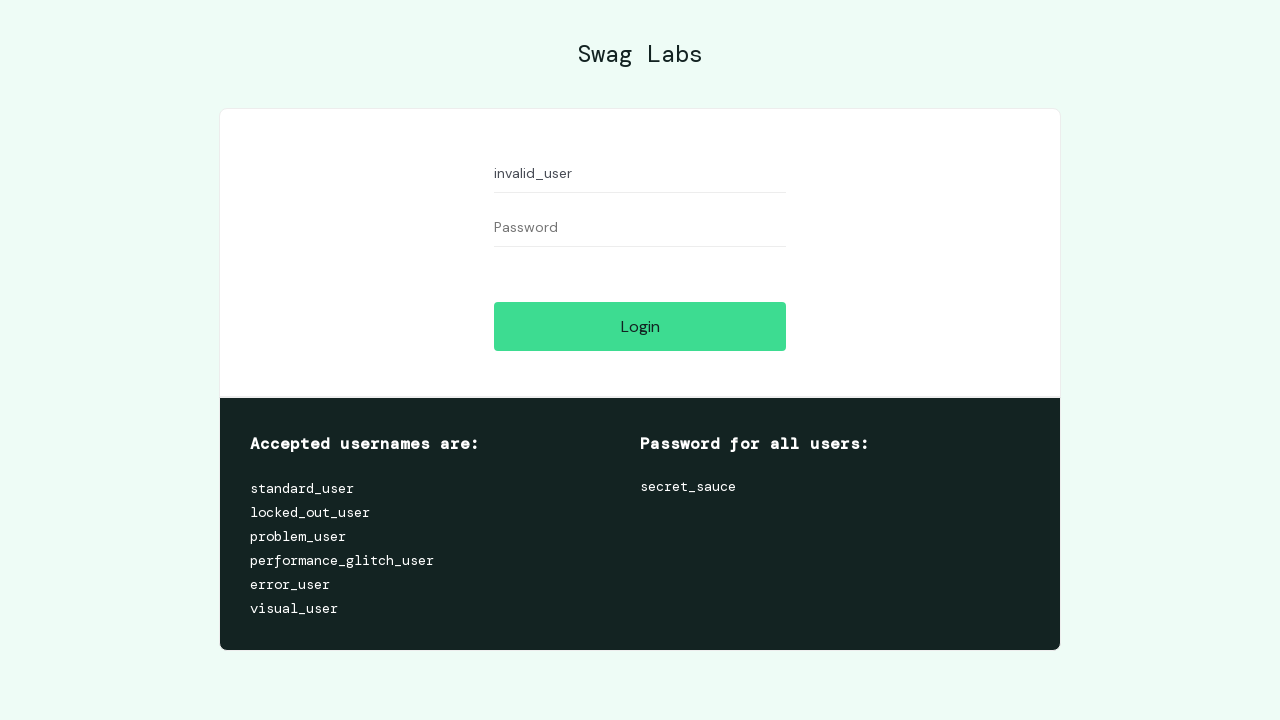

Filled password field with 'invalid_pass' on #password
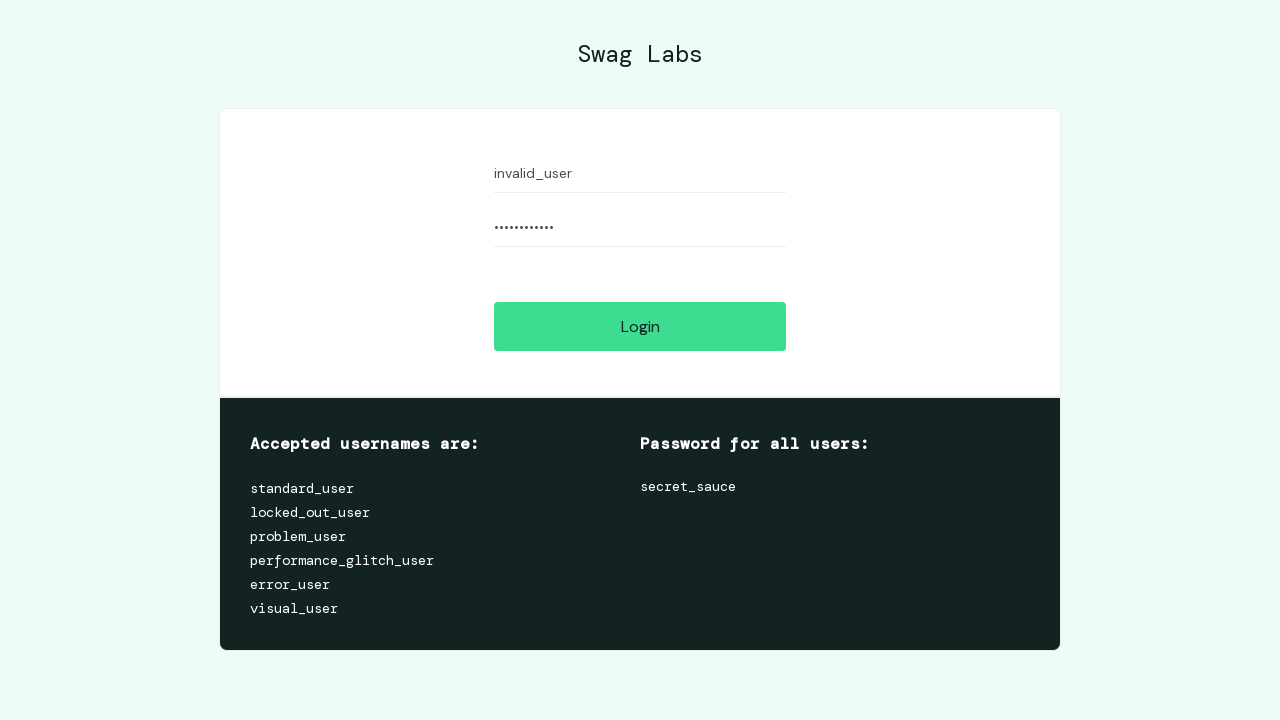

Clicked login button to attempt authentication at (640, 326) on #login-button
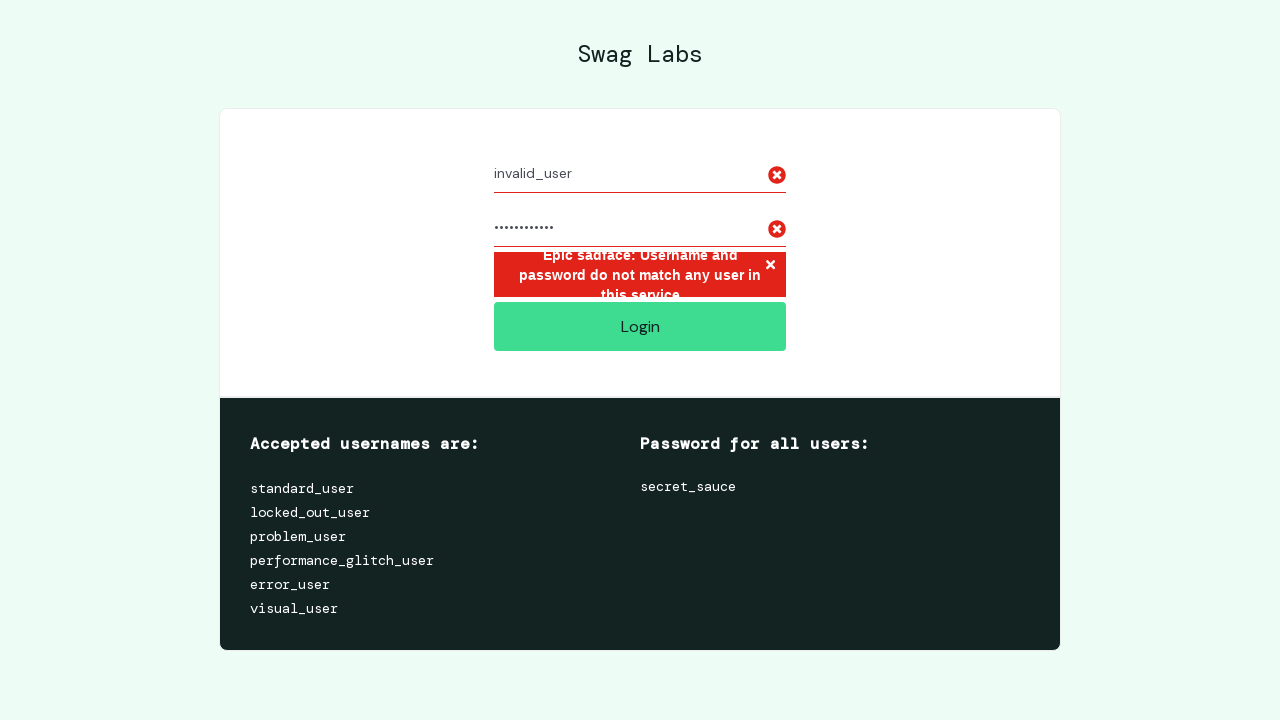

Error message appeared, confirming invalid login rejection
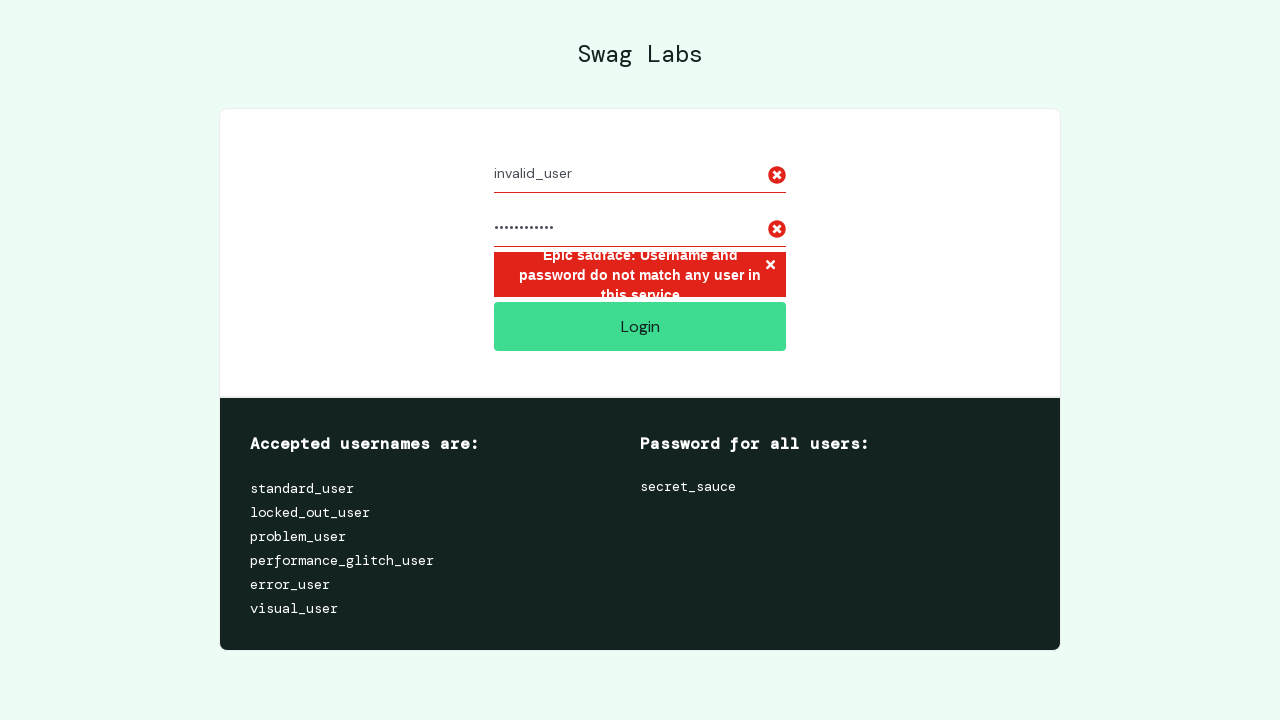

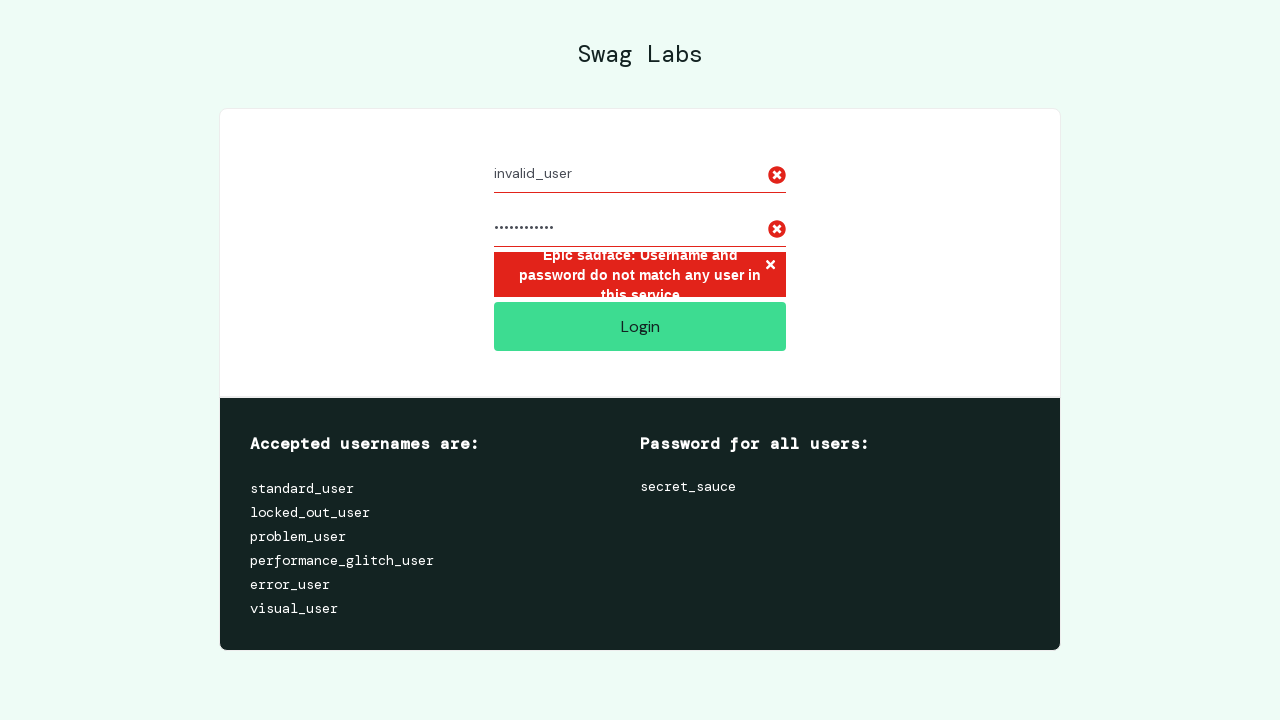